Tests window handling by clicking a link that opens a new window, switching to the new window to verify its content, and then switching back to the original window to verify it remains accessible.

Starting URL: https://the-internet.herokuapp.com/windows

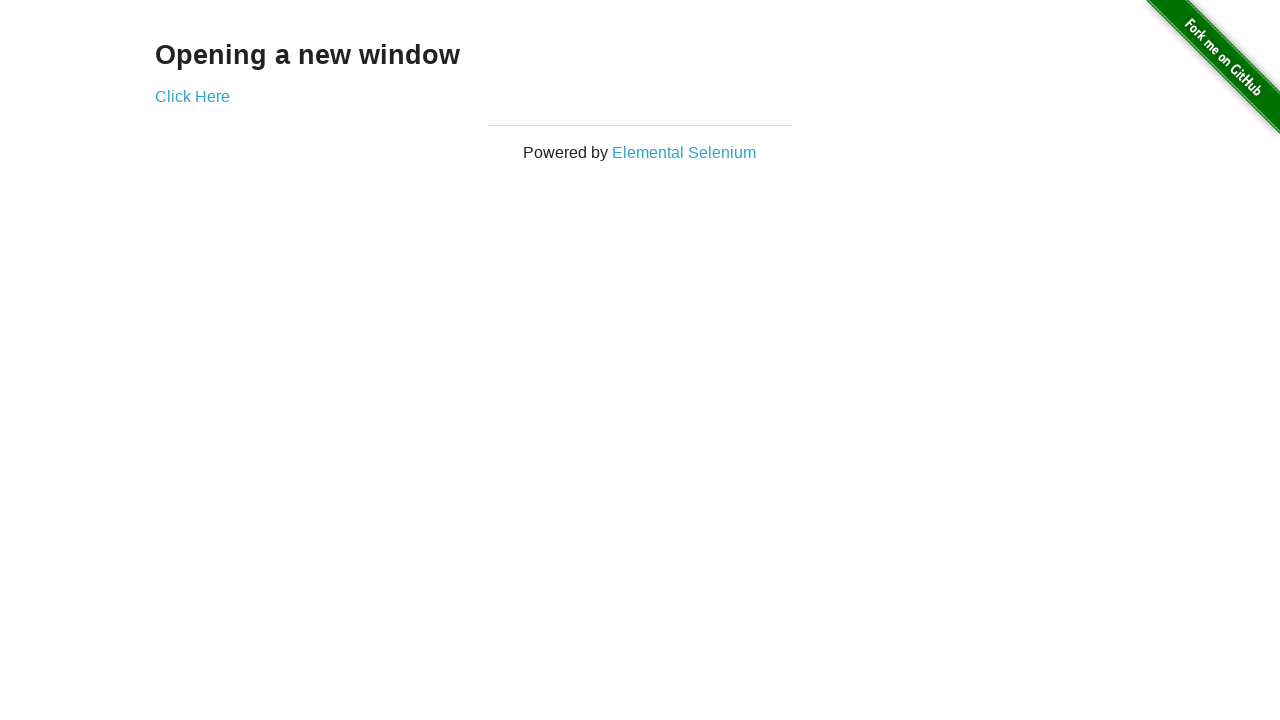

Waited for h3 element to load
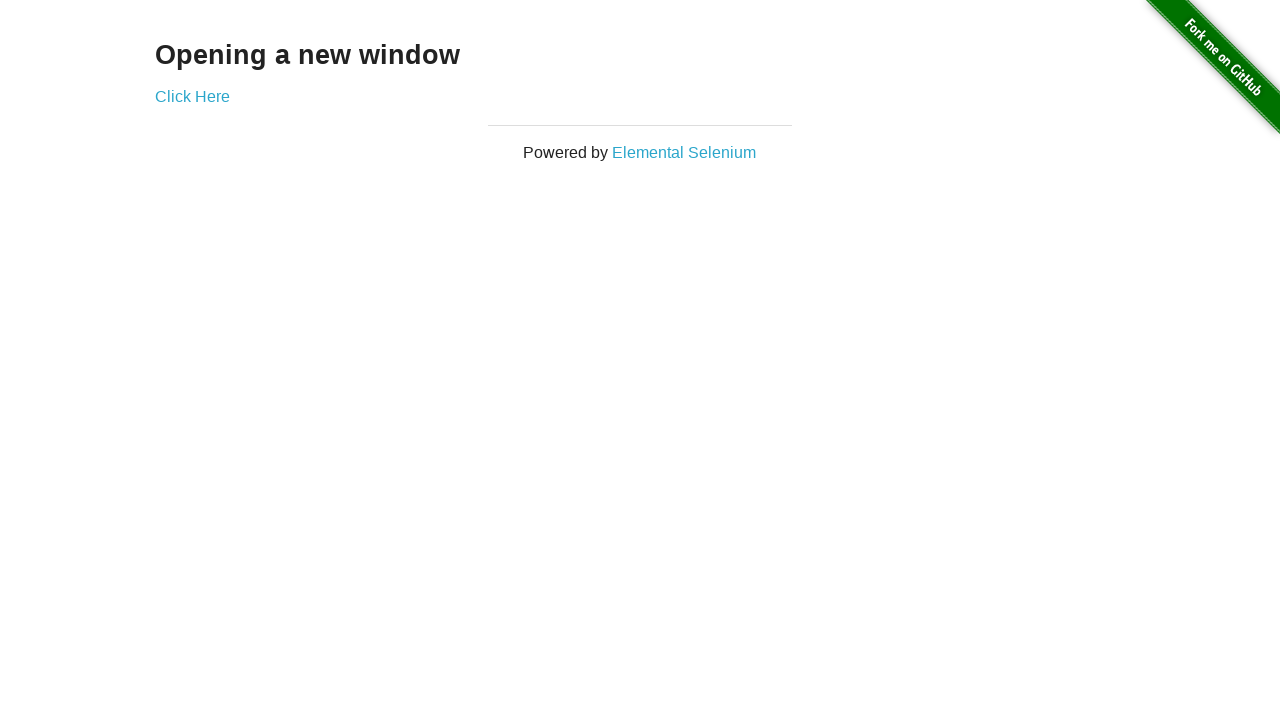

Verified page text is 'Opening a new window'
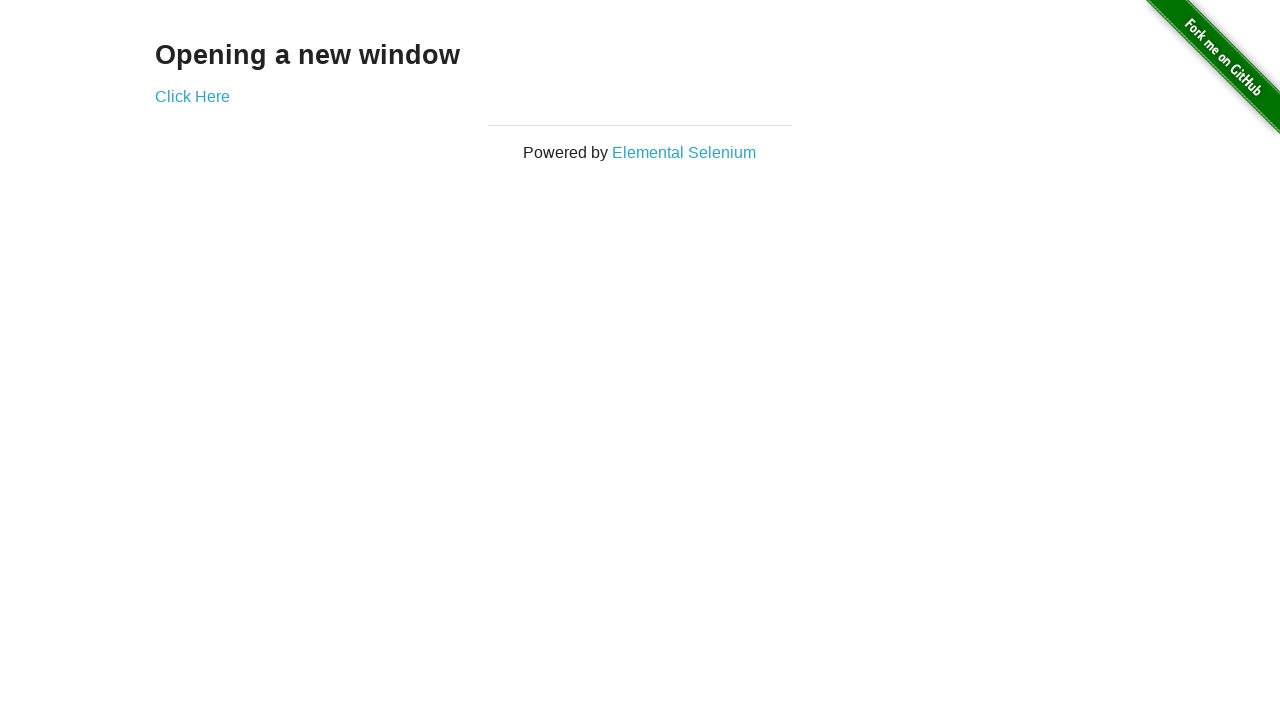

Verified page title is 'The Internet'
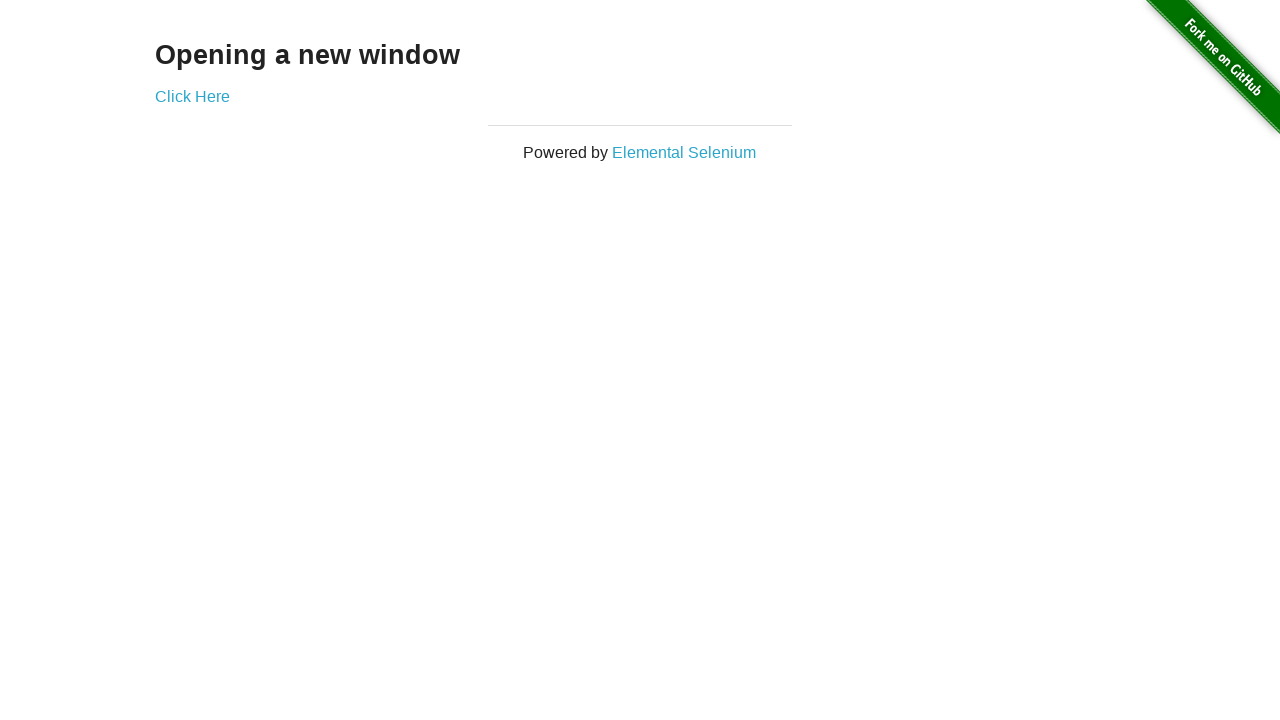

Clicked 'Click Here' link to open new window at (192, 96) on text=Click Here
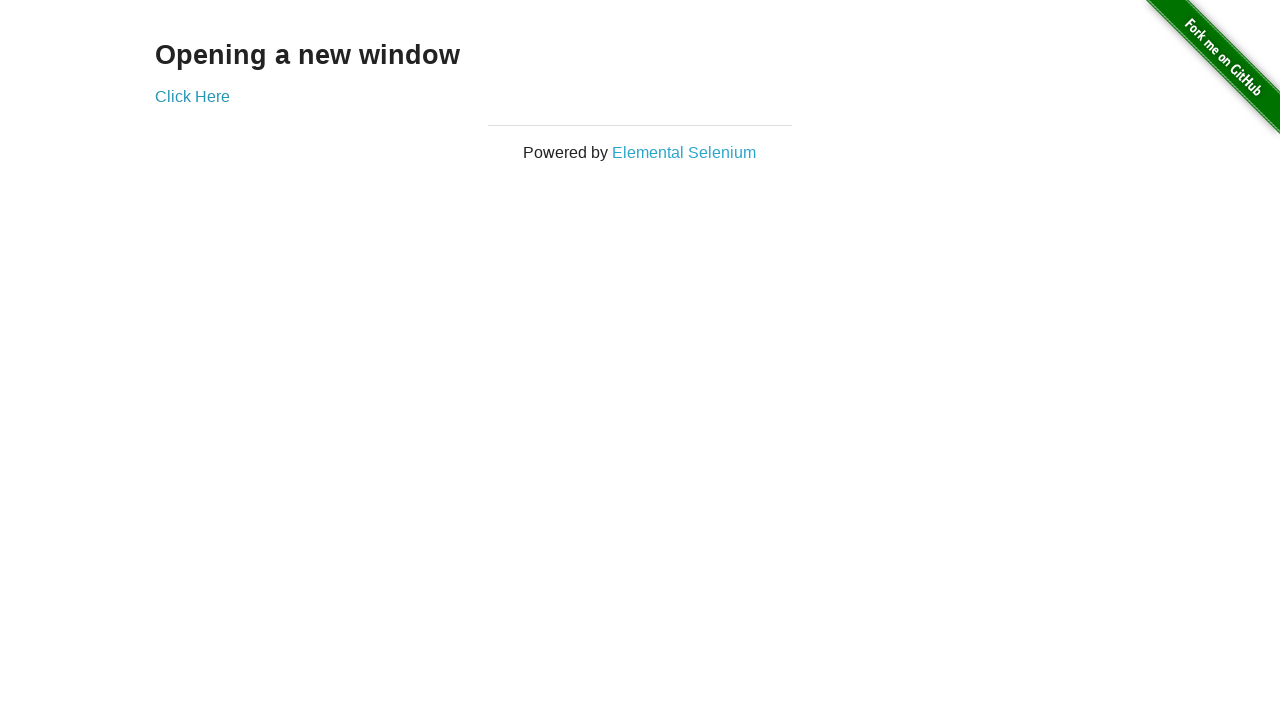

New window loaded and ready
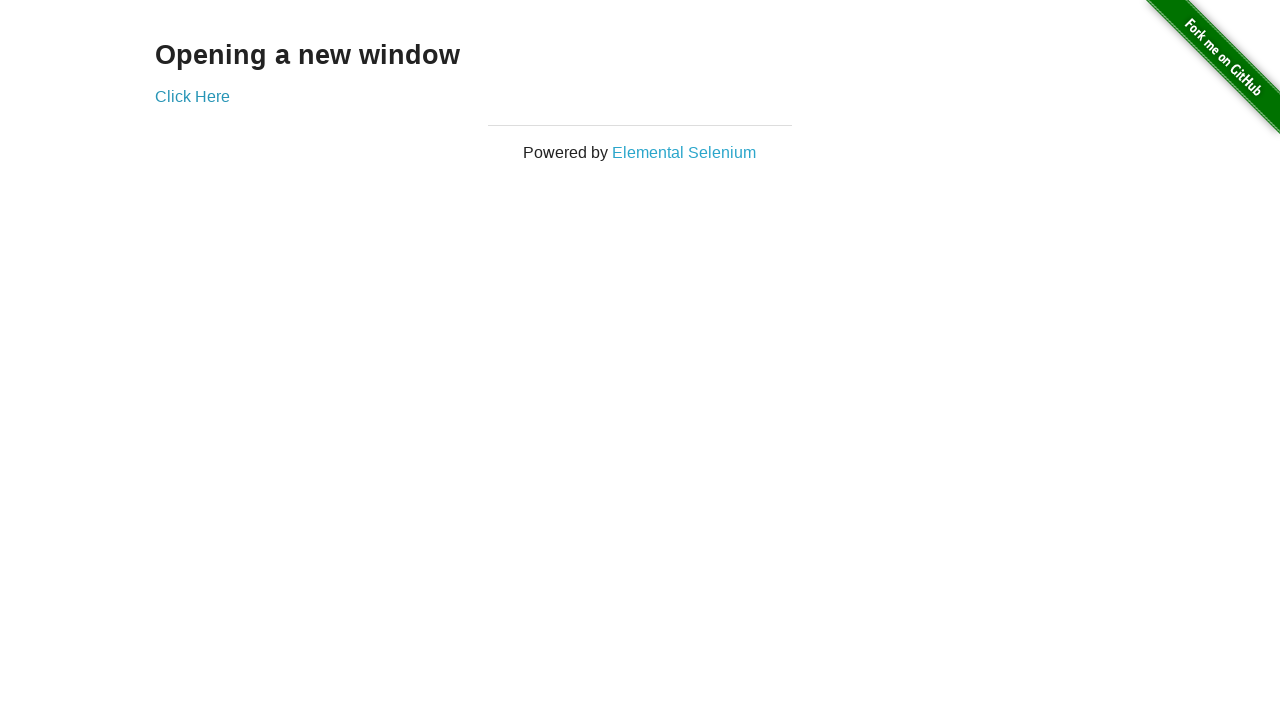

Verified new window title is 'New Window'
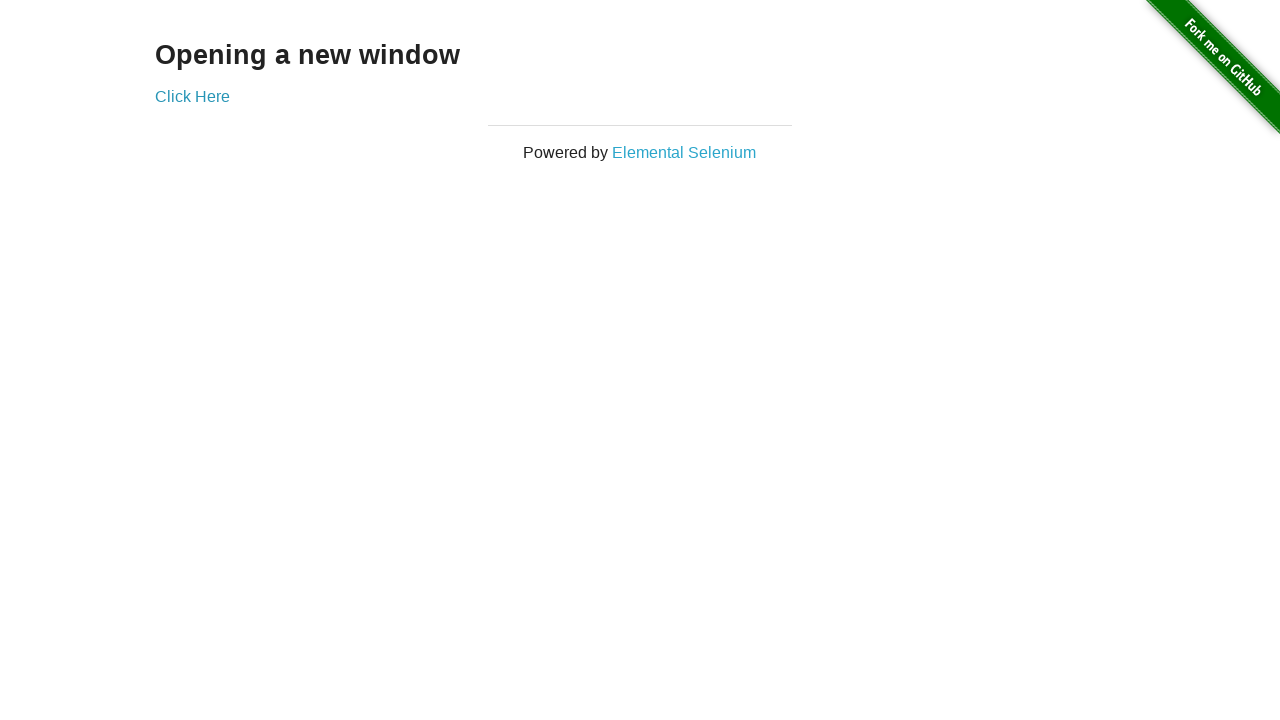

Verified new window text is 'New Window'
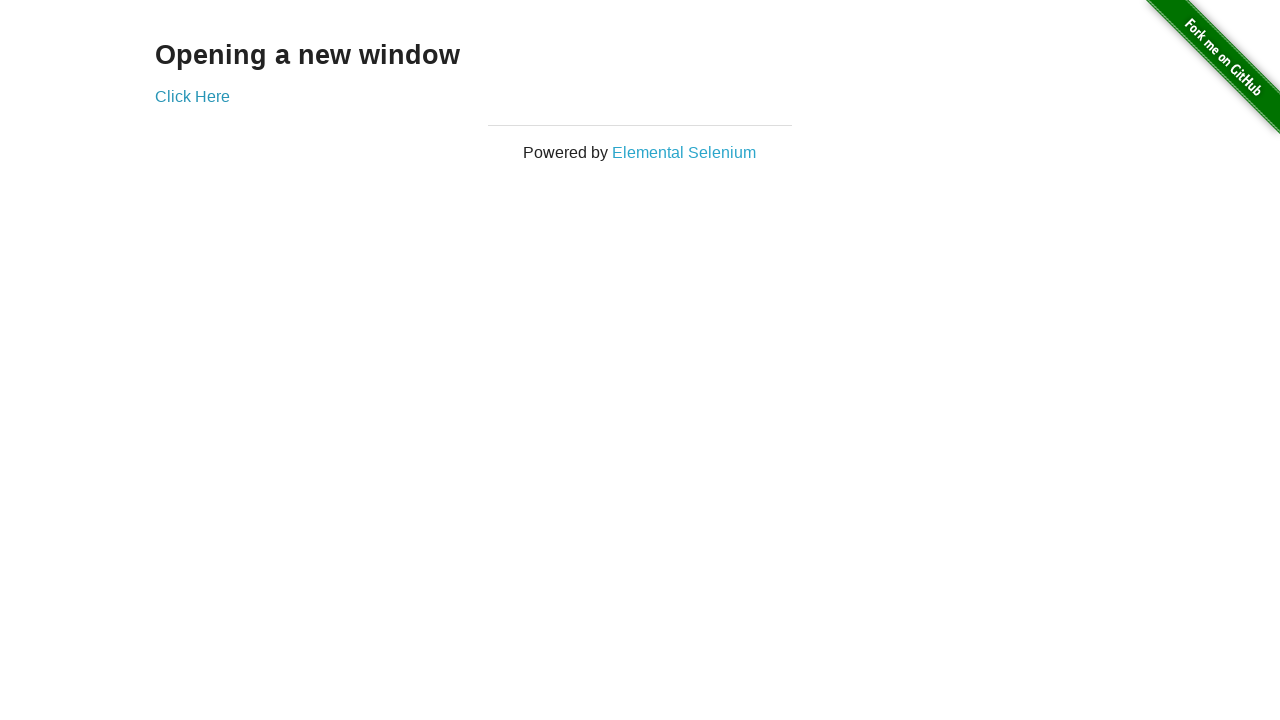

Switched back to original window
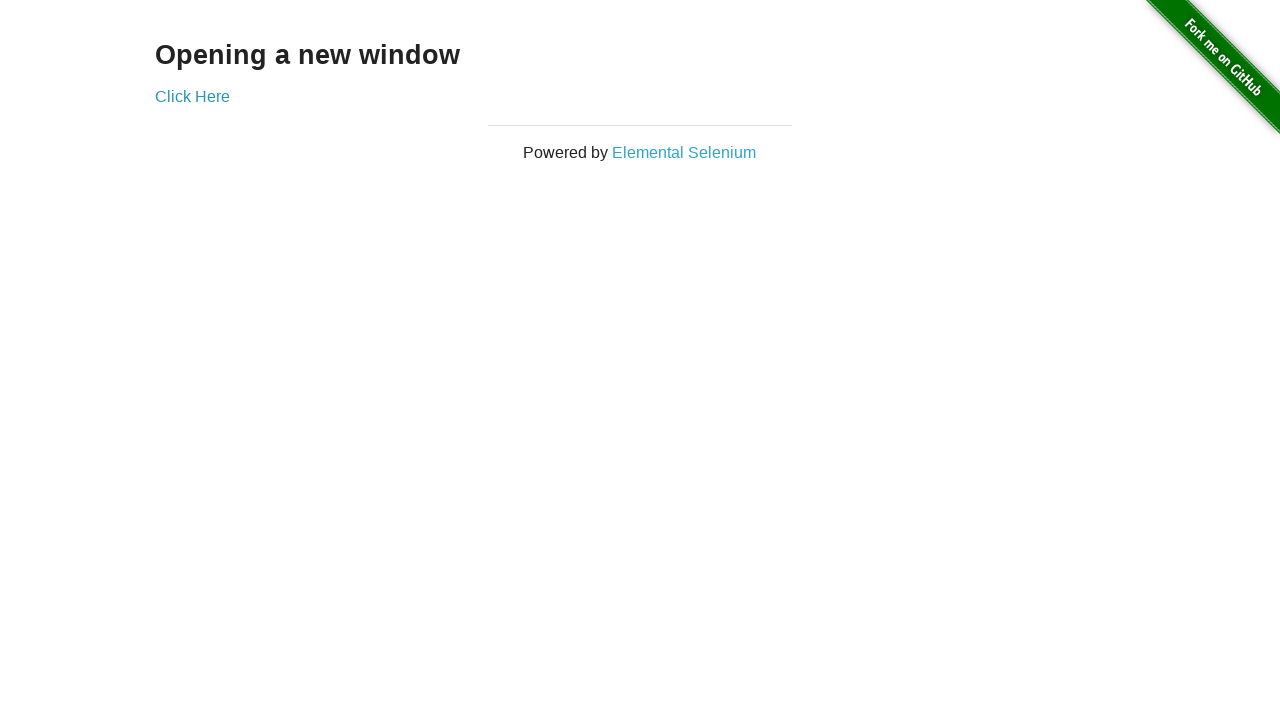

Verified original window title is still 'The Internet'
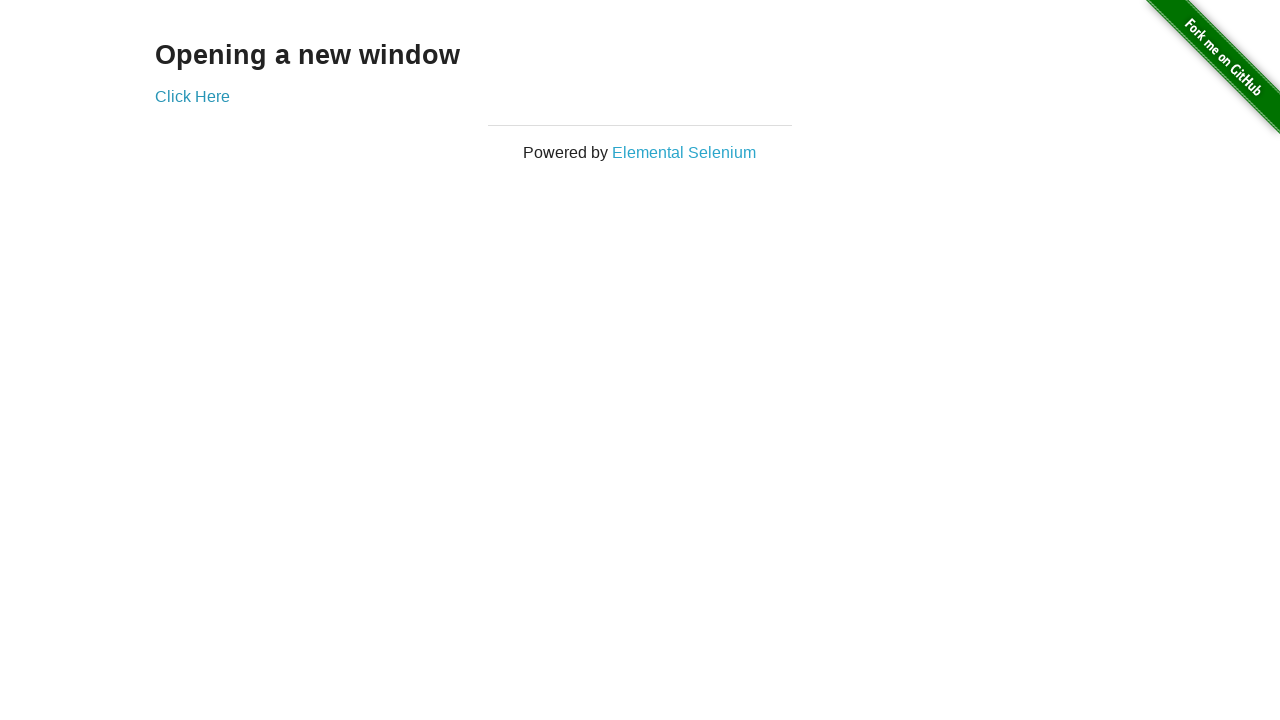

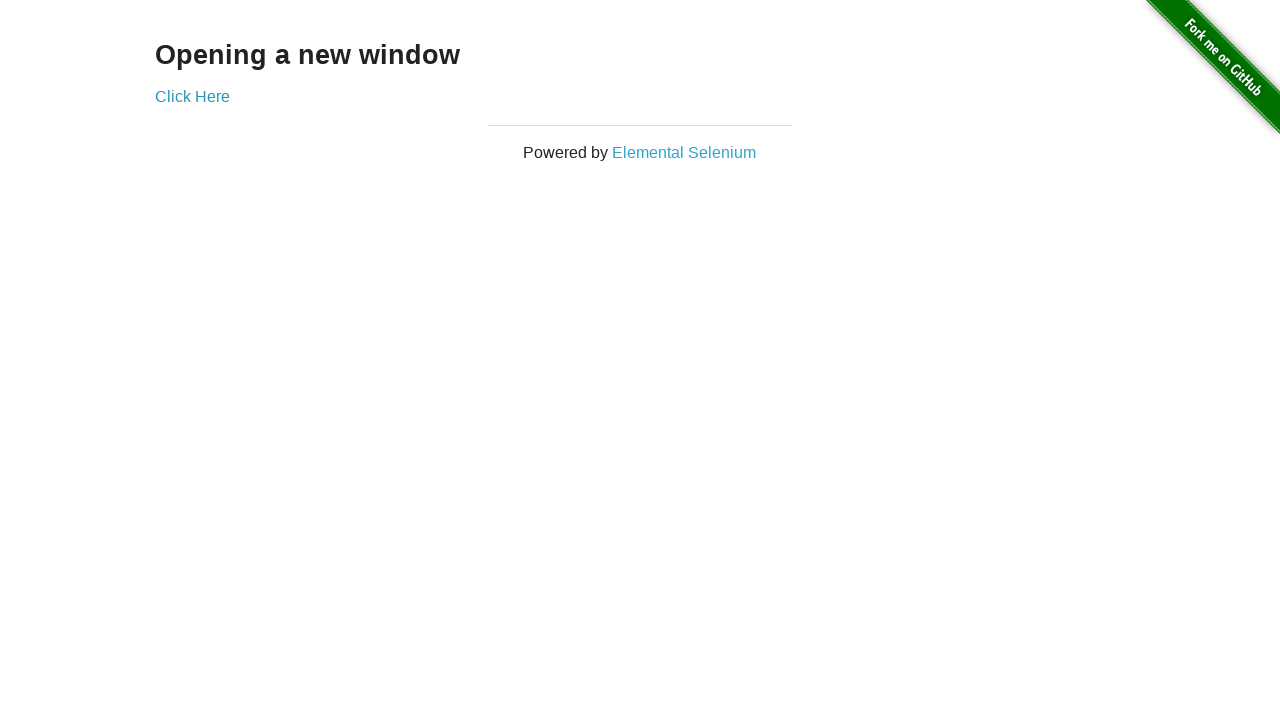